Tests different button click interactions including double click, right click (context menu), and regular click on a demo QA website

Starting URL: https://demoqa.com/buttons

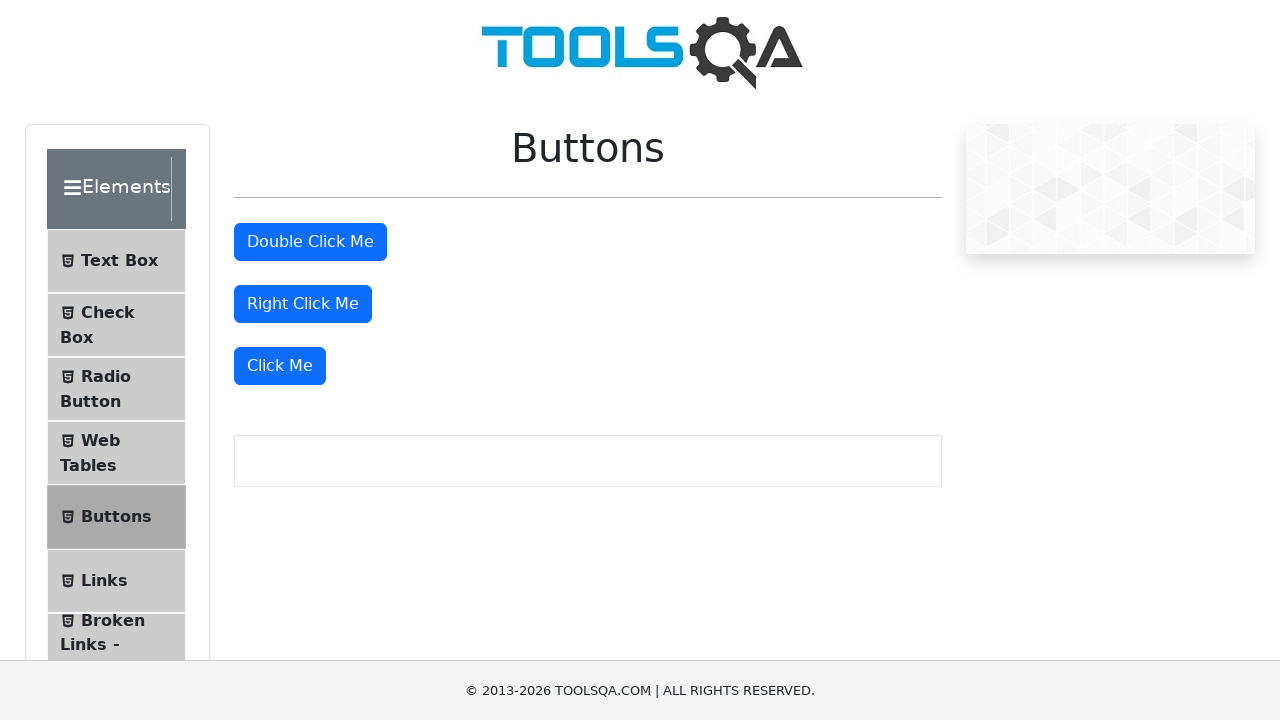

Scrolled down 500px to make buttons visible
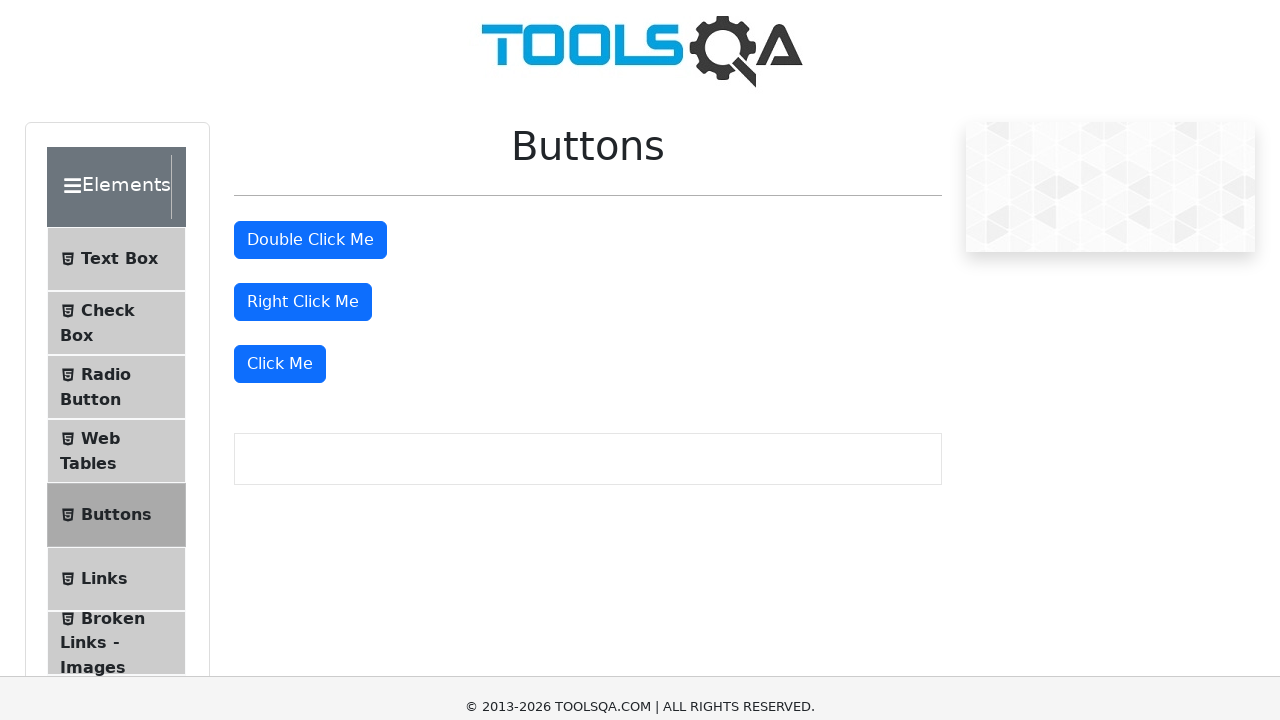

Double-clicked the double-click button at (310, 19) on #doubleClickBtn
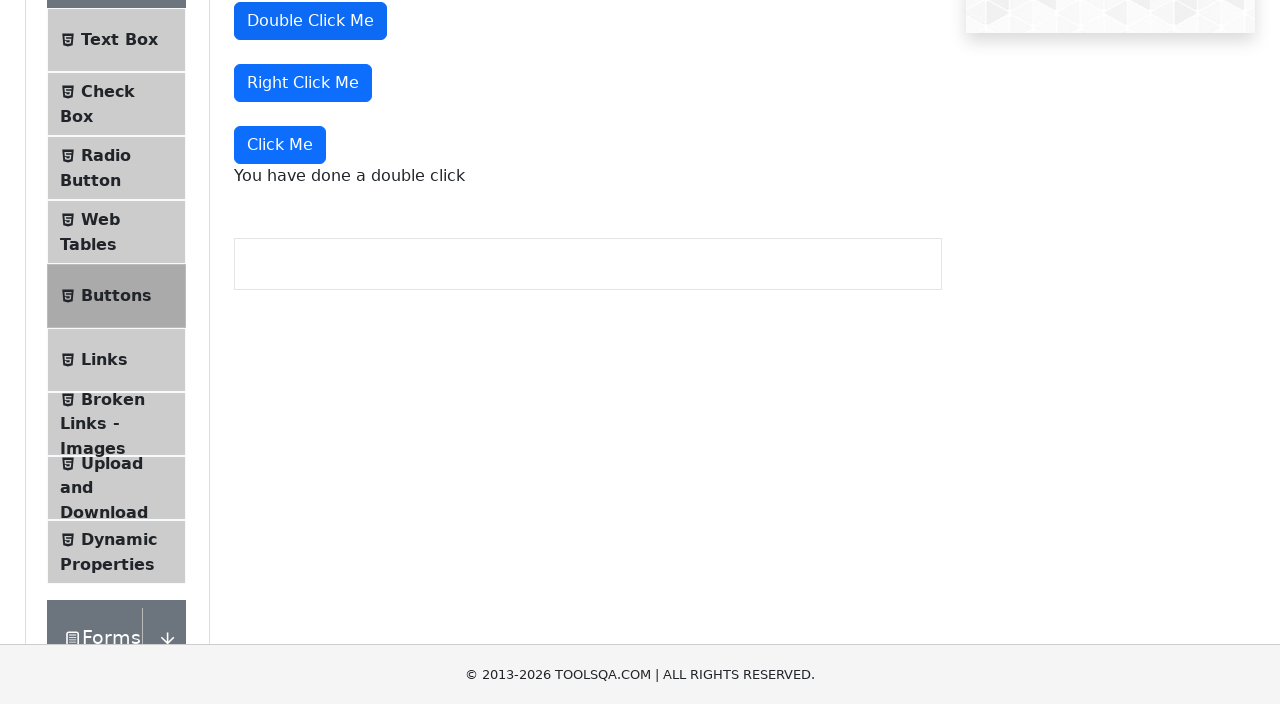

Double-click success message appeared
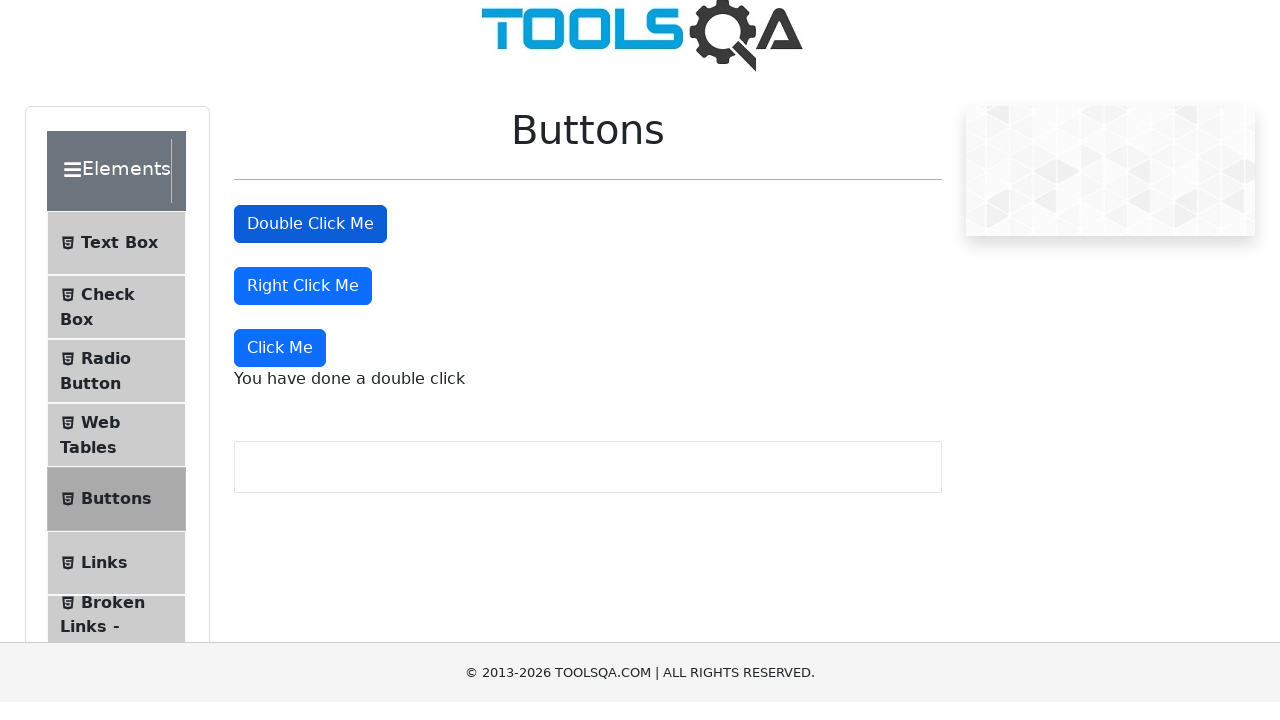

Right-clicked the right-click button at (303, 304) on #rightClickBtn
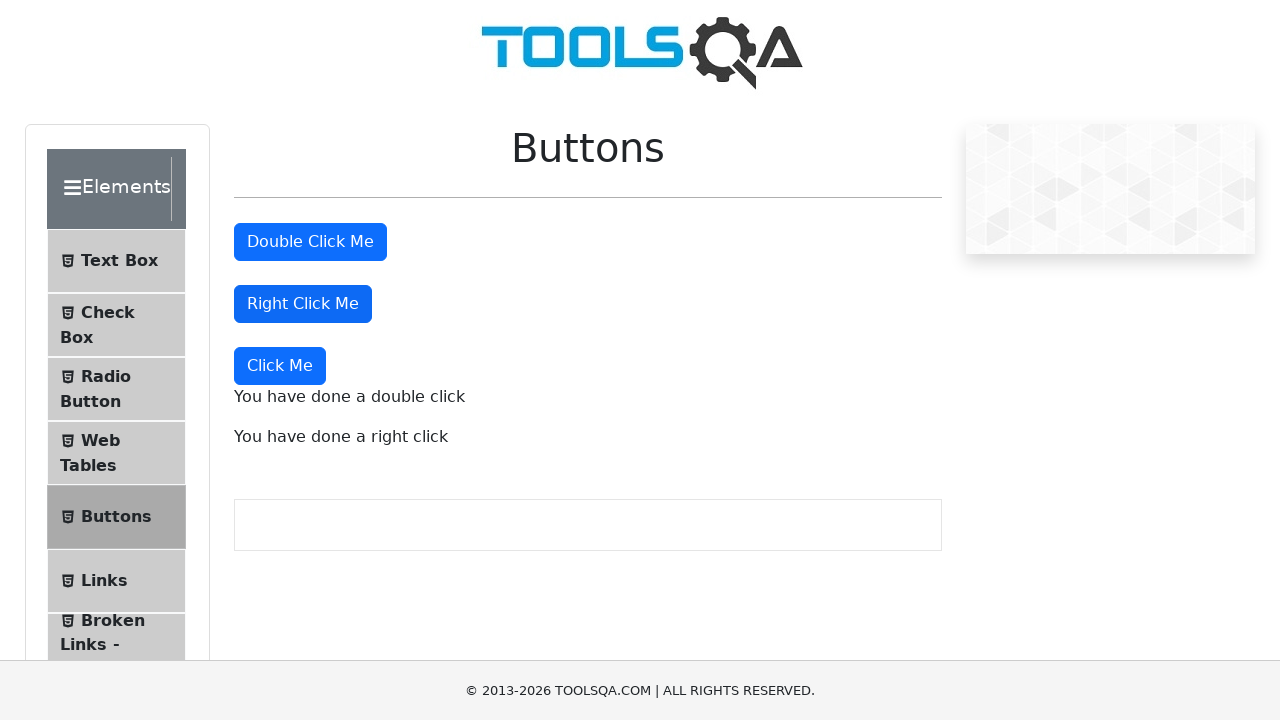

Right-click success message appeared
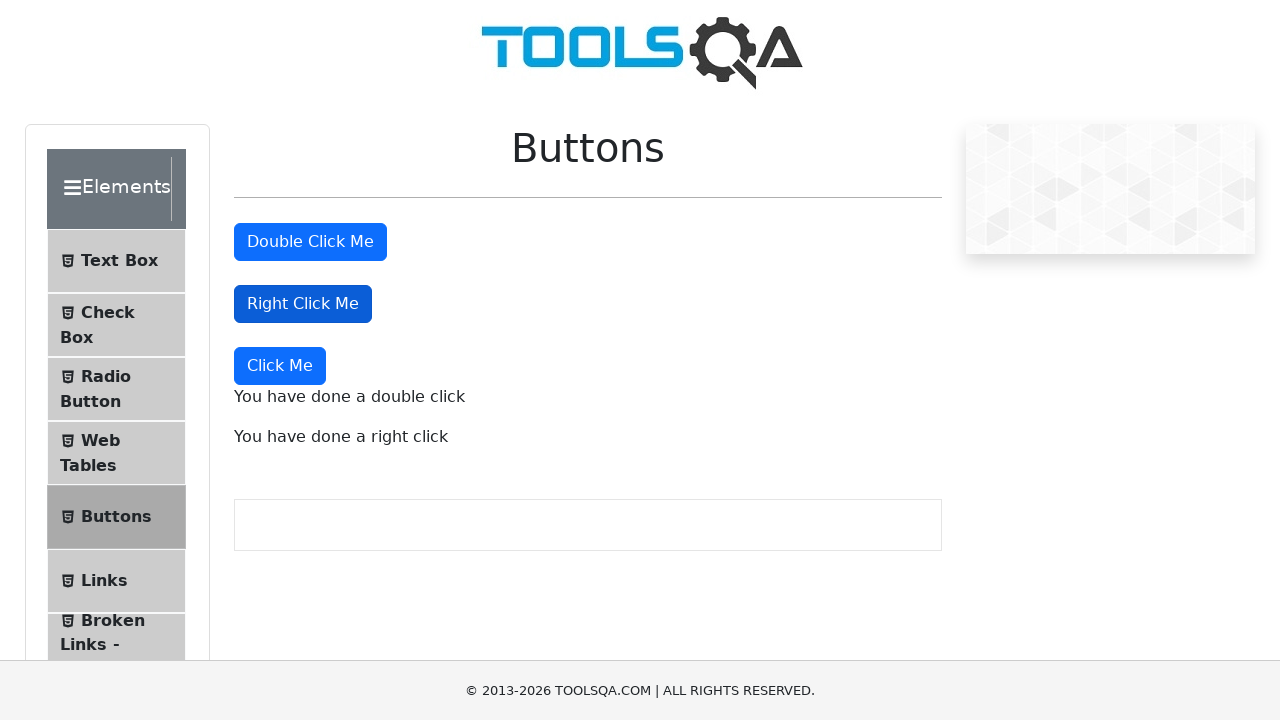

Clicked the regular click button using XPath at (280, 366) on xpath=(//button[@type='button' and contains(text(),'Click Me')])[3]
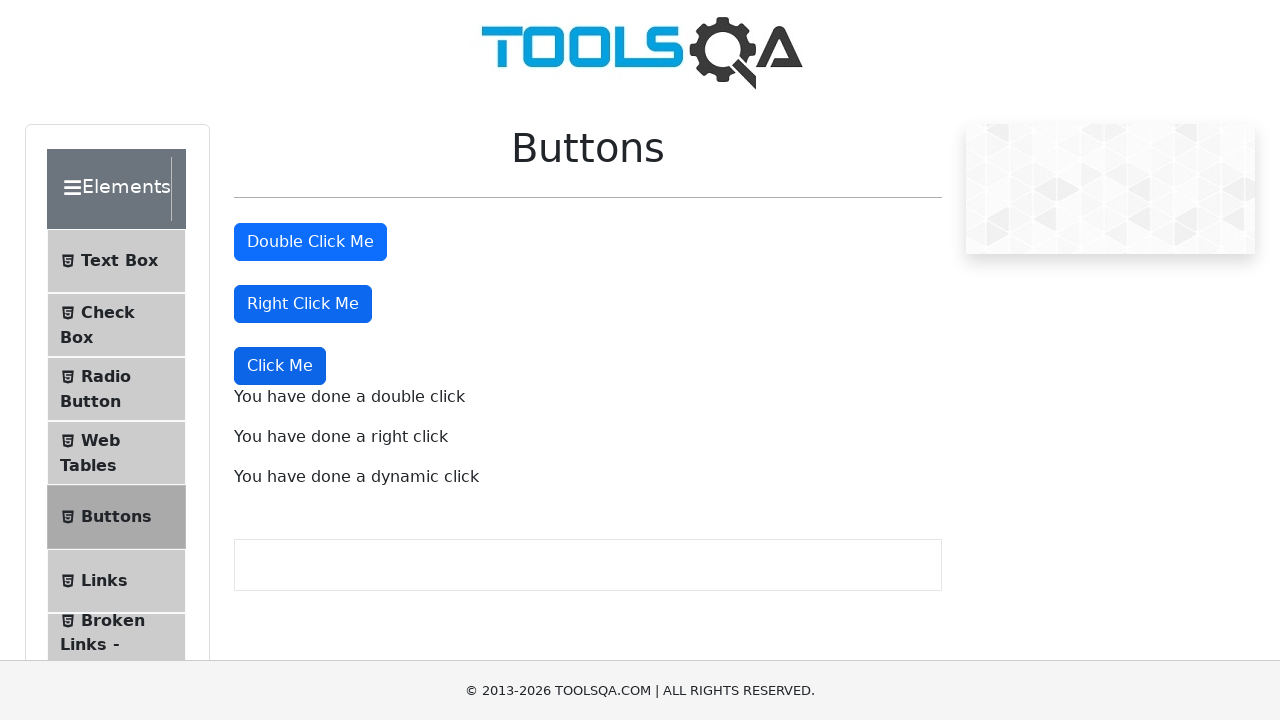

Regular click success message appeared
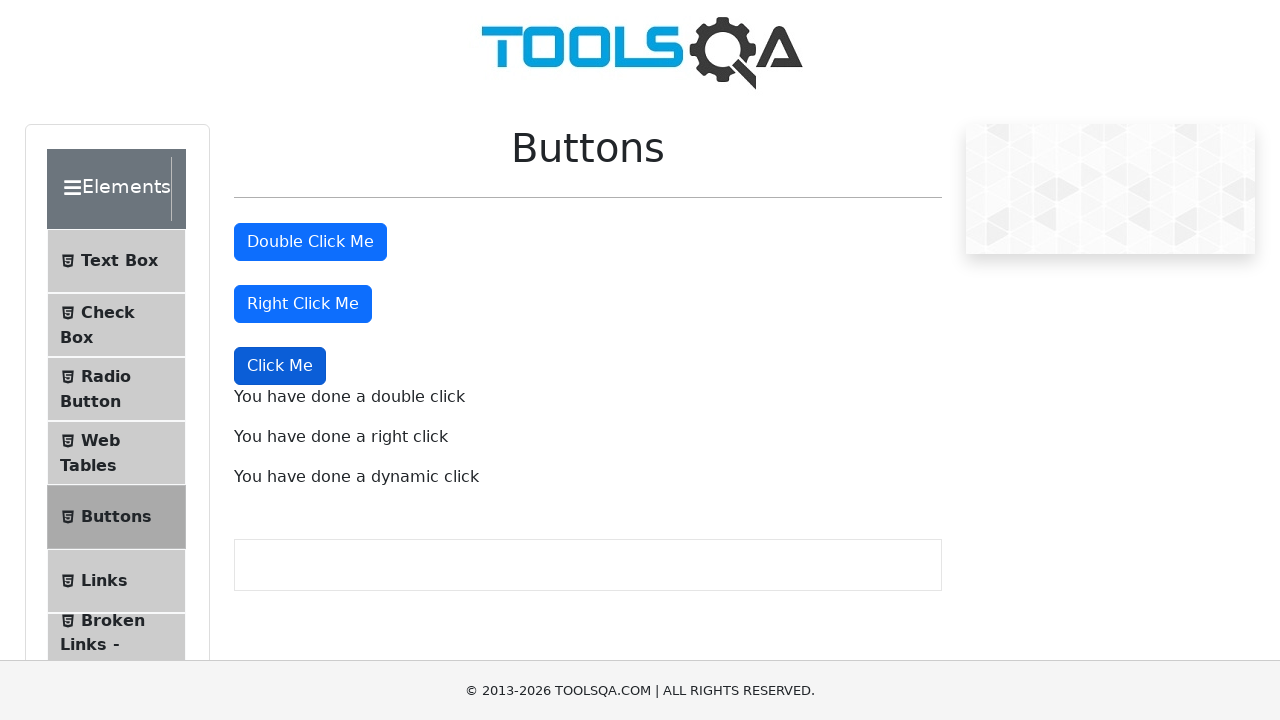

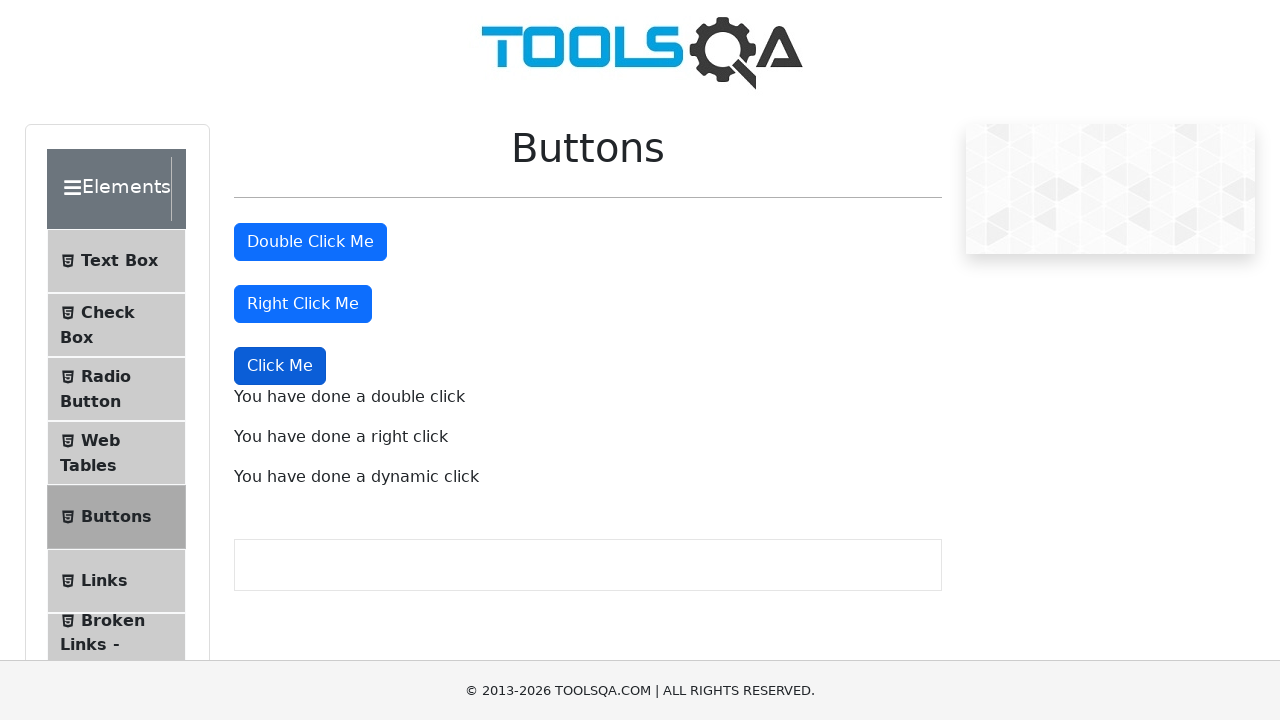